Tests form input functionality by filling a name field and verifying element dimensions

Starting URL: https://rahulshettyacademy.com/angularpractice/

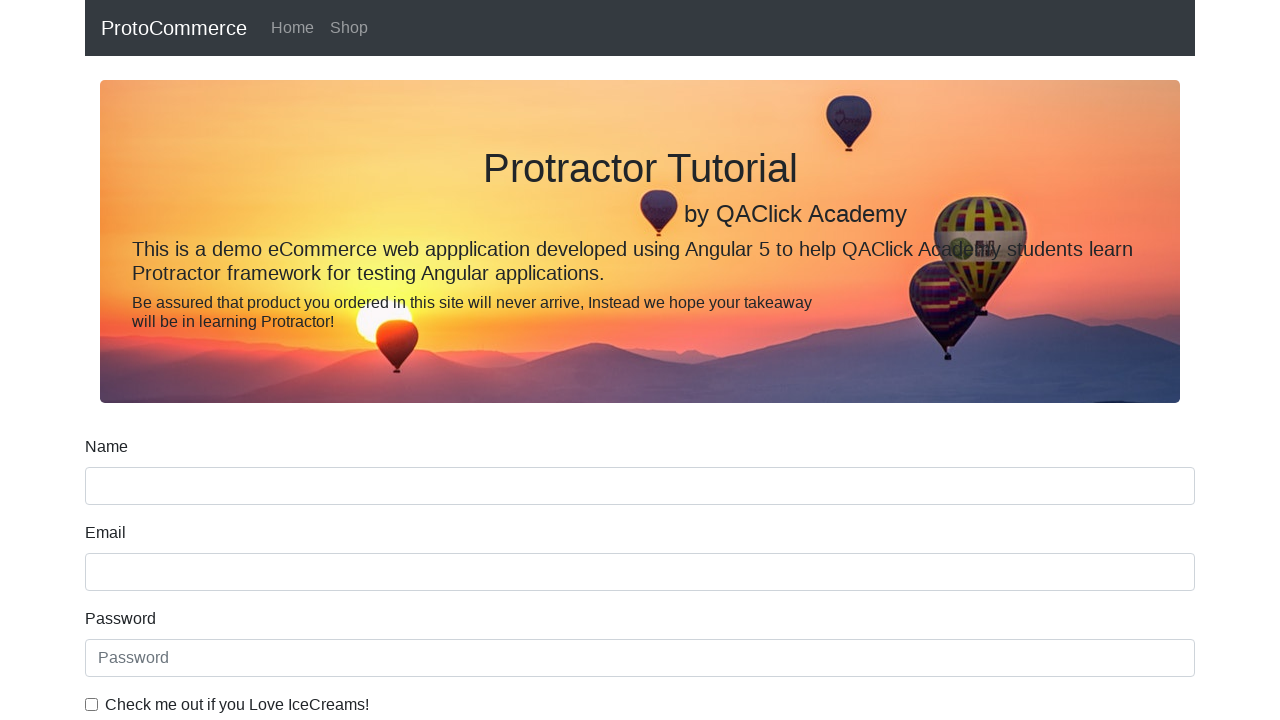

Filled name field with 'testuser123@gmail.com' on input[name='name']:nth-child(2)
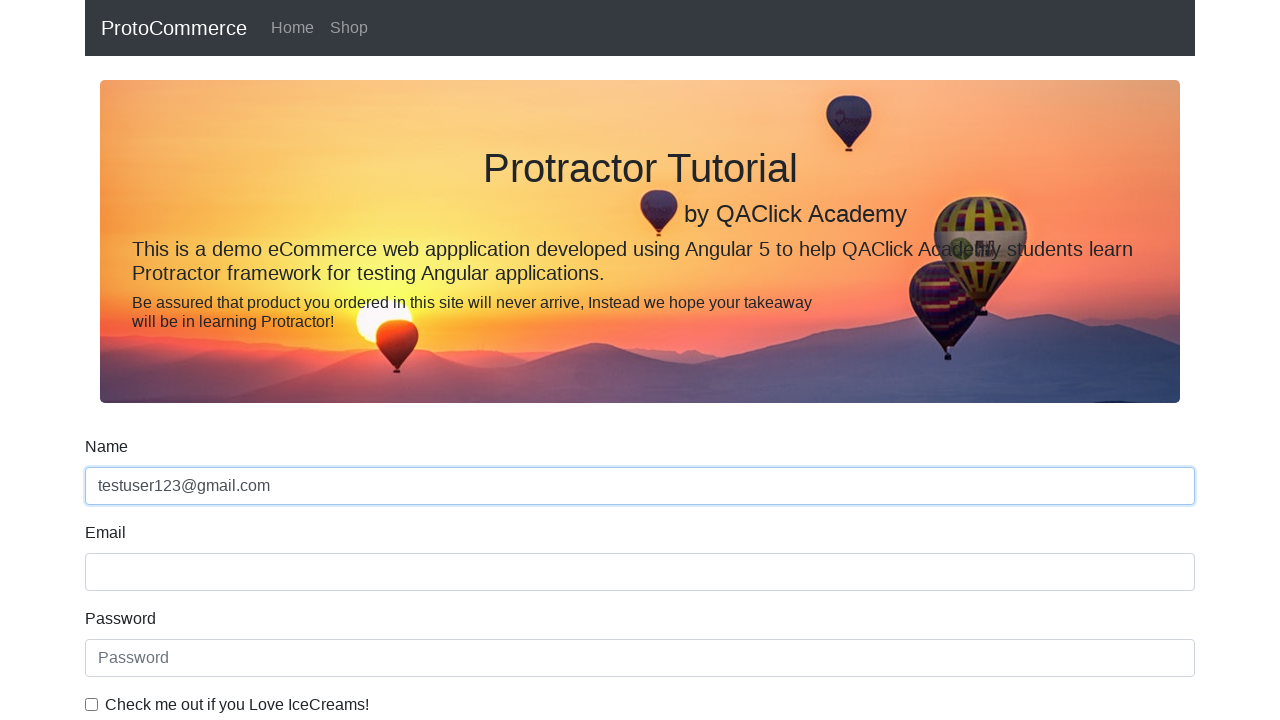

Located name input element
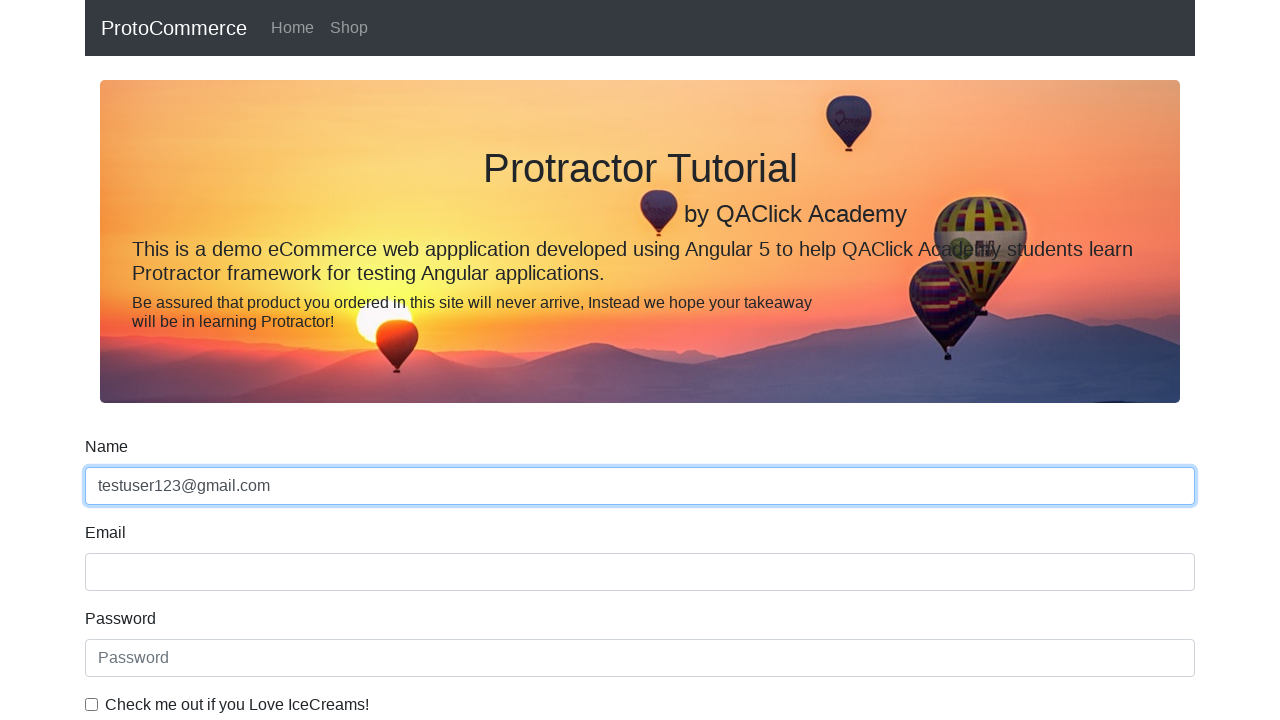

Retrieved bounding box dimensions for name element
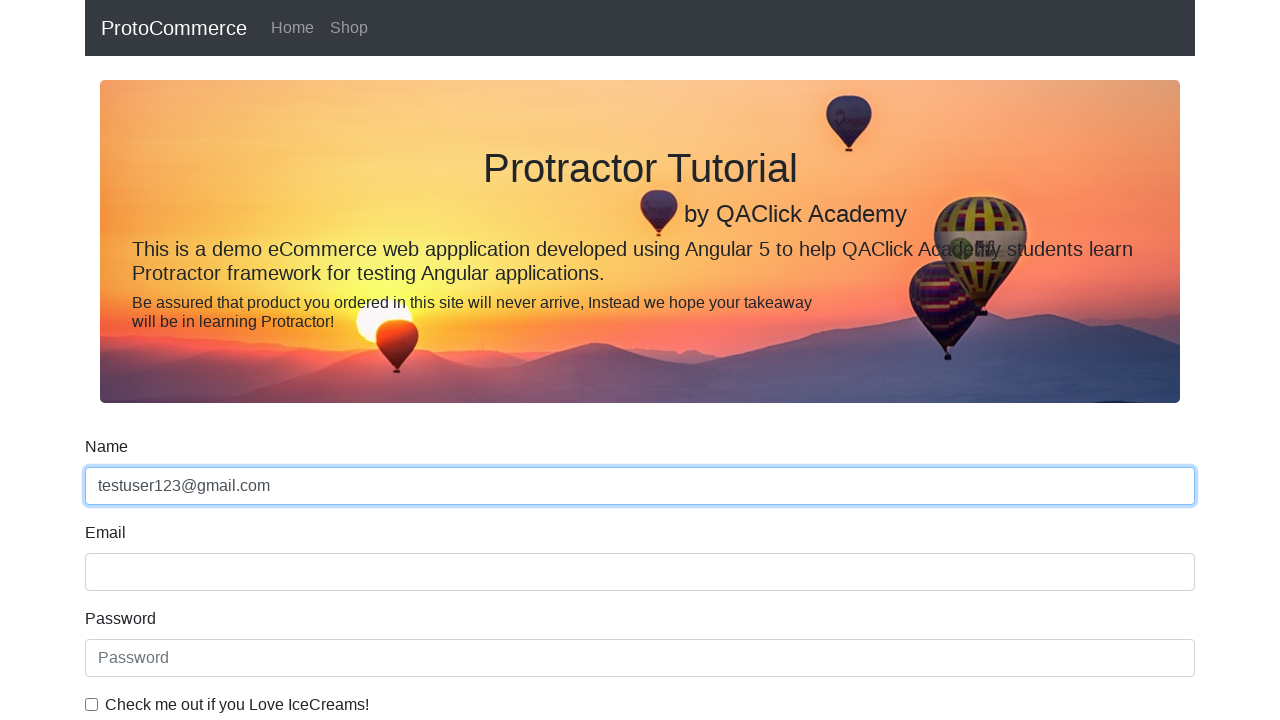

Verified element dimensions - Height: 38, Width: 1110
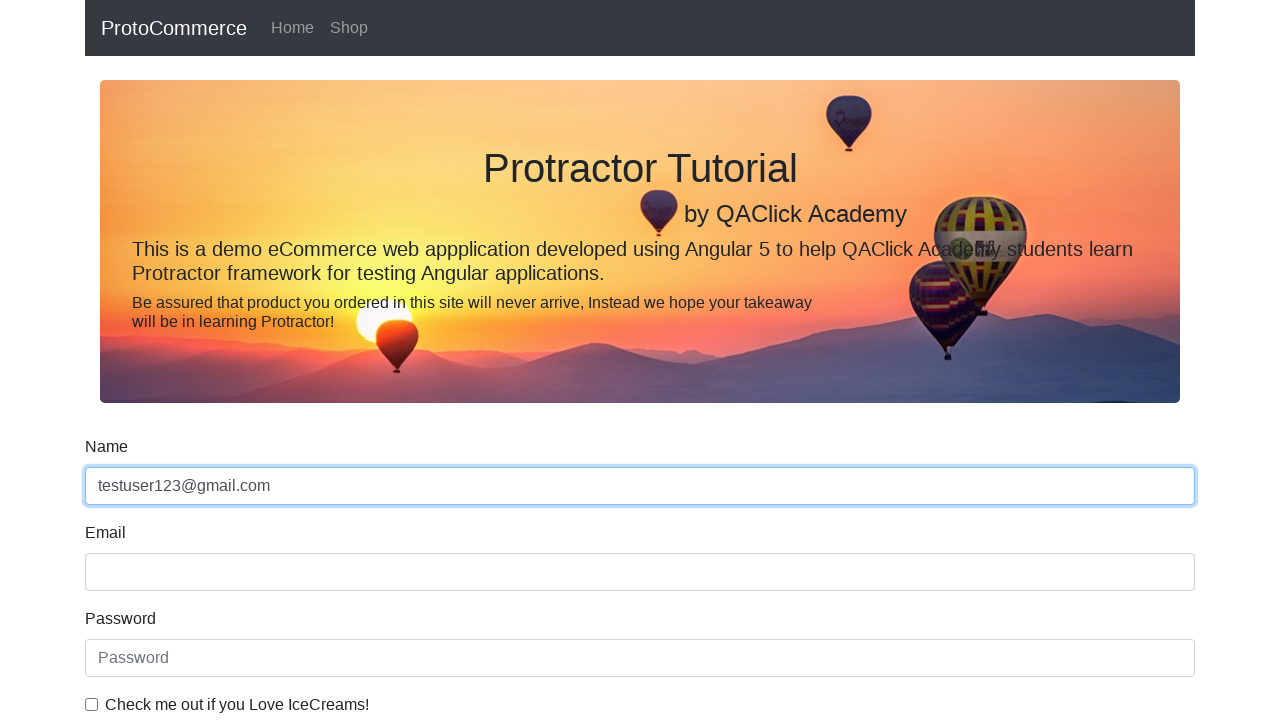

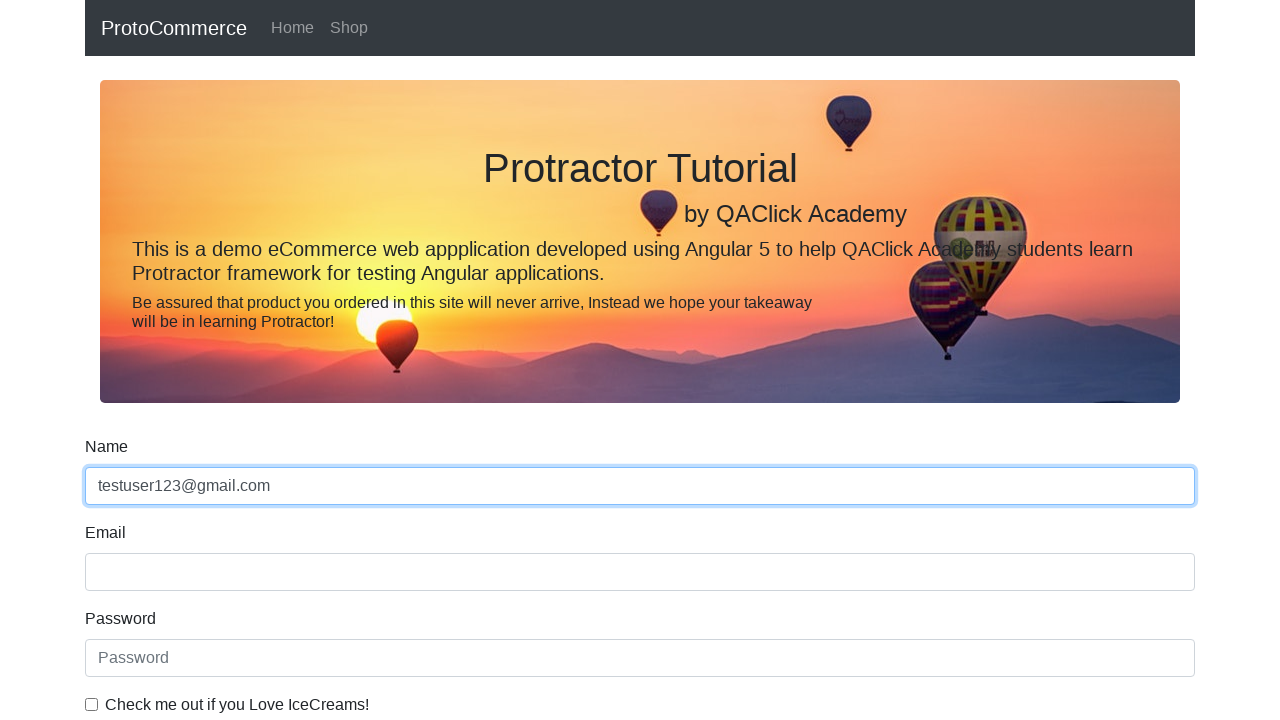